Navigates to a login practice page and creates a new browser context. This is a minimal test that only performs navigation.

Starting URL: https://rahulshettyacademy.com/loginpagePractise/

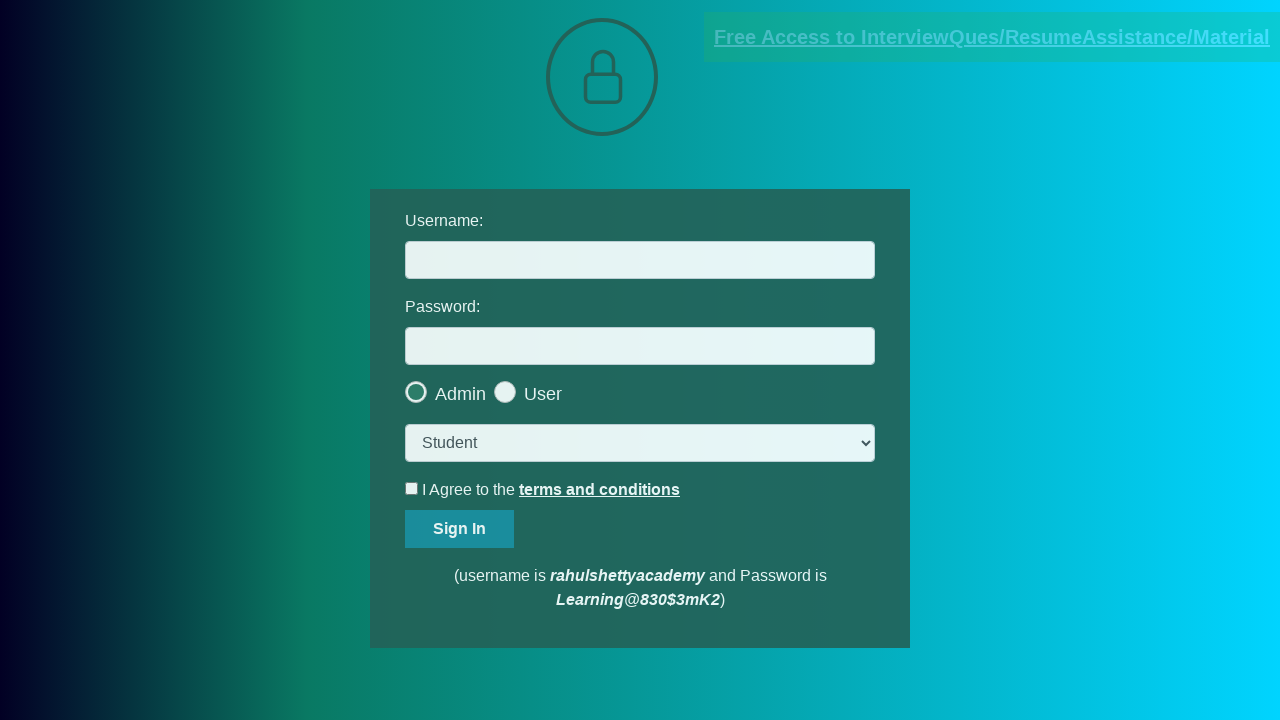

Login practice page loaded (DOM content ready)
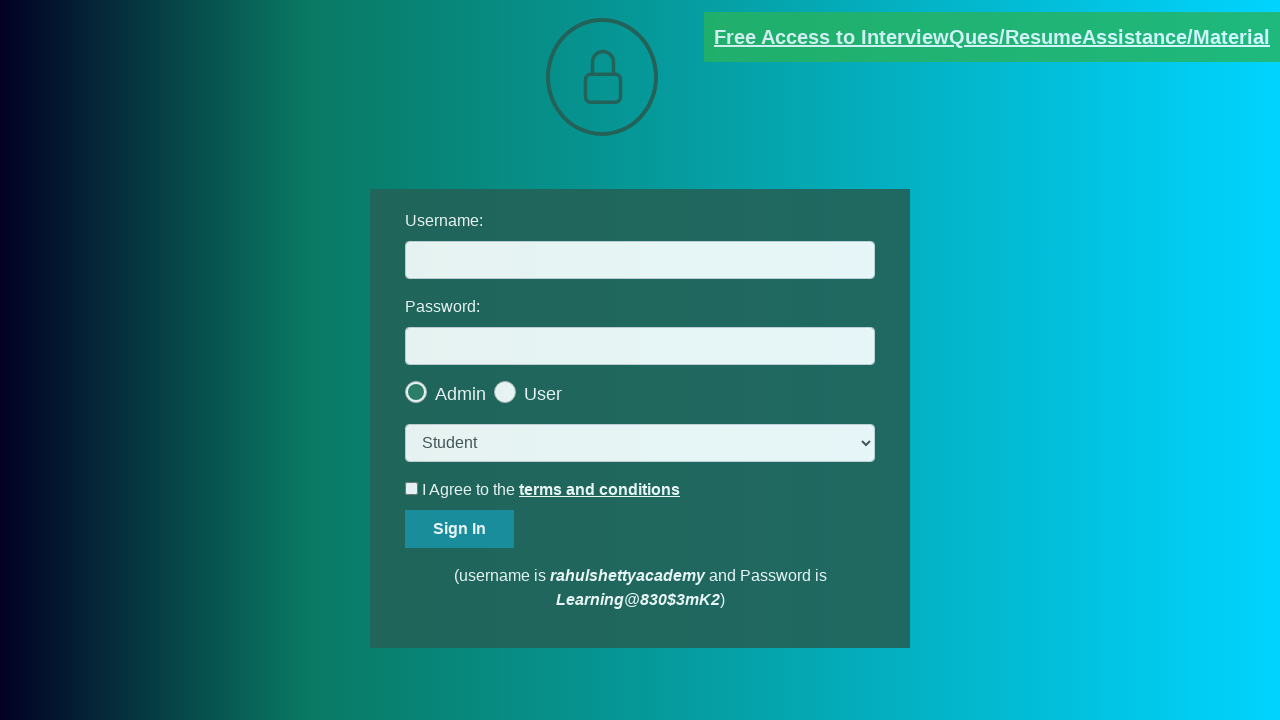

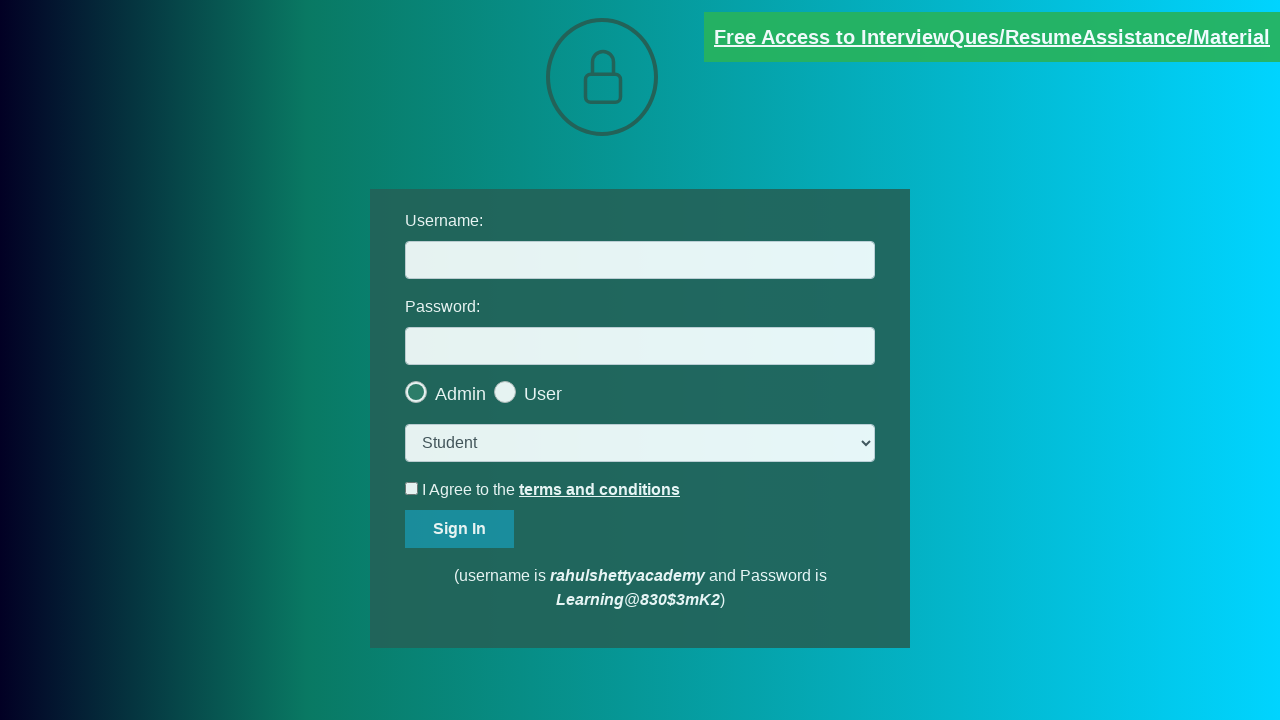